Tests static dropdown selection functionality by selecting options using different methods: by visible text, by value, and by index on a select menu page

Starting URL: https://demoqa.com/select-menu

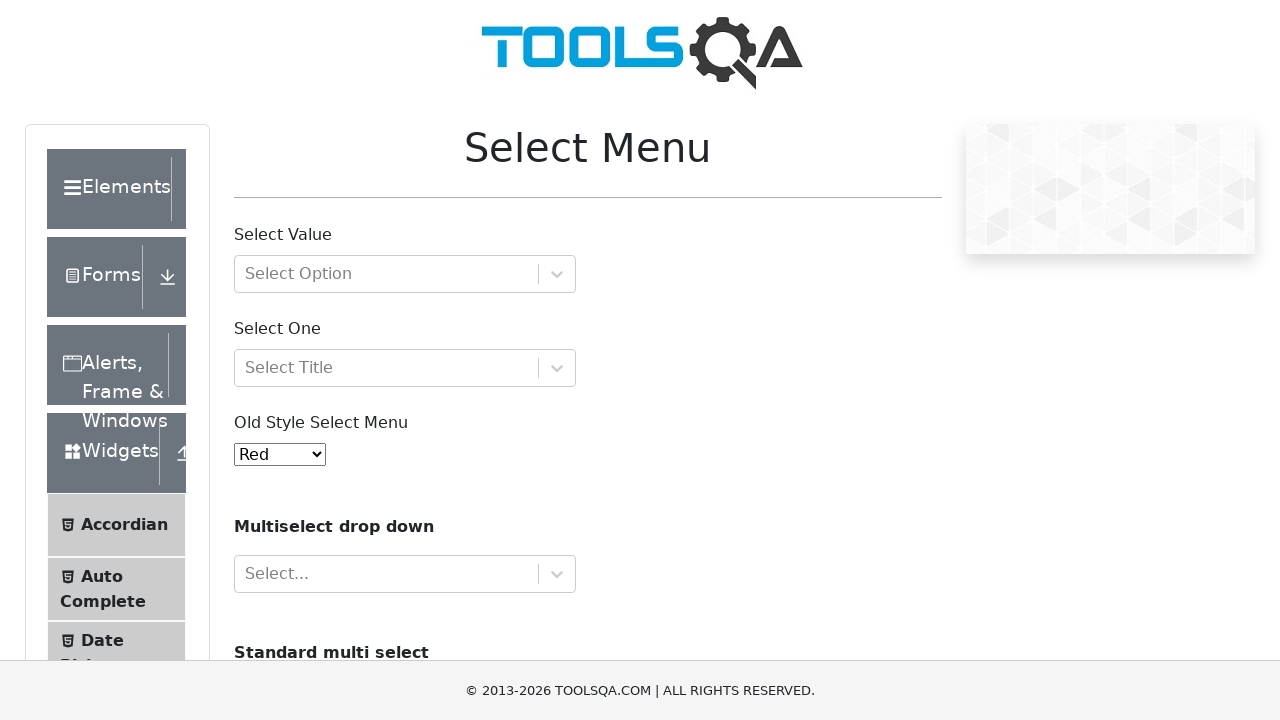

Scrolled to Select Menu heading
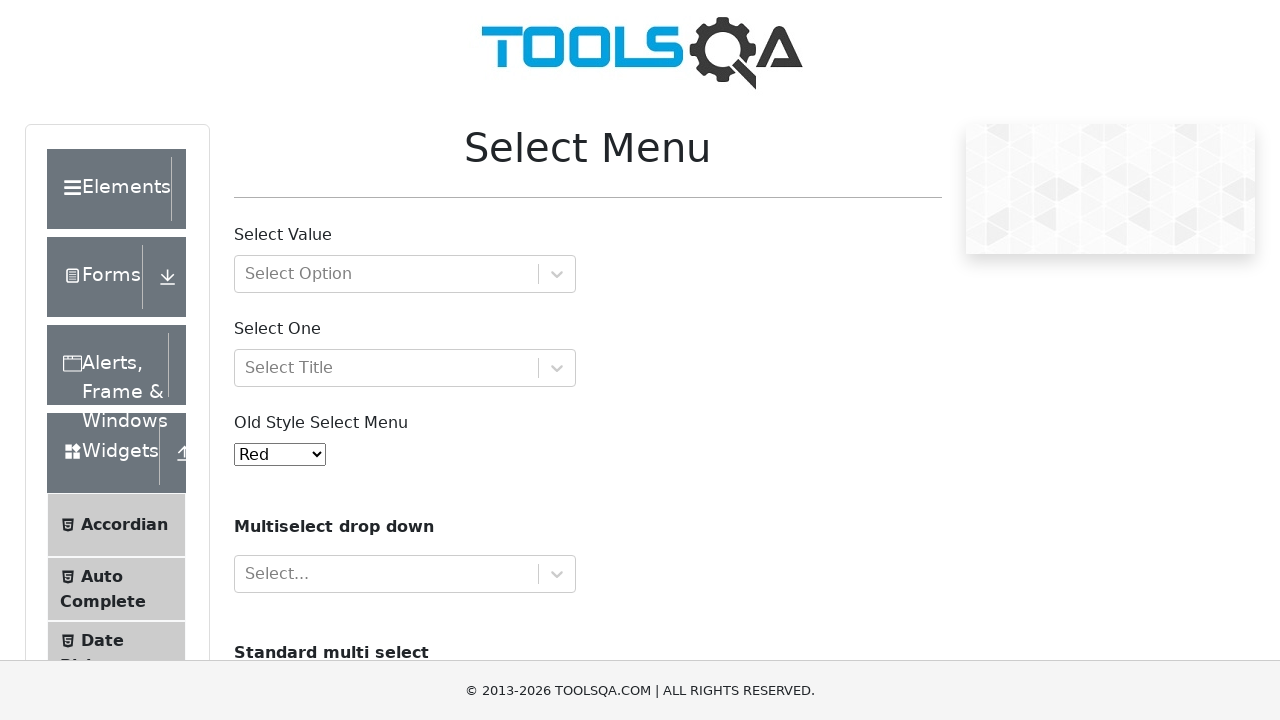

Selected 'Purple' option by visible text on #oldSelectMenu
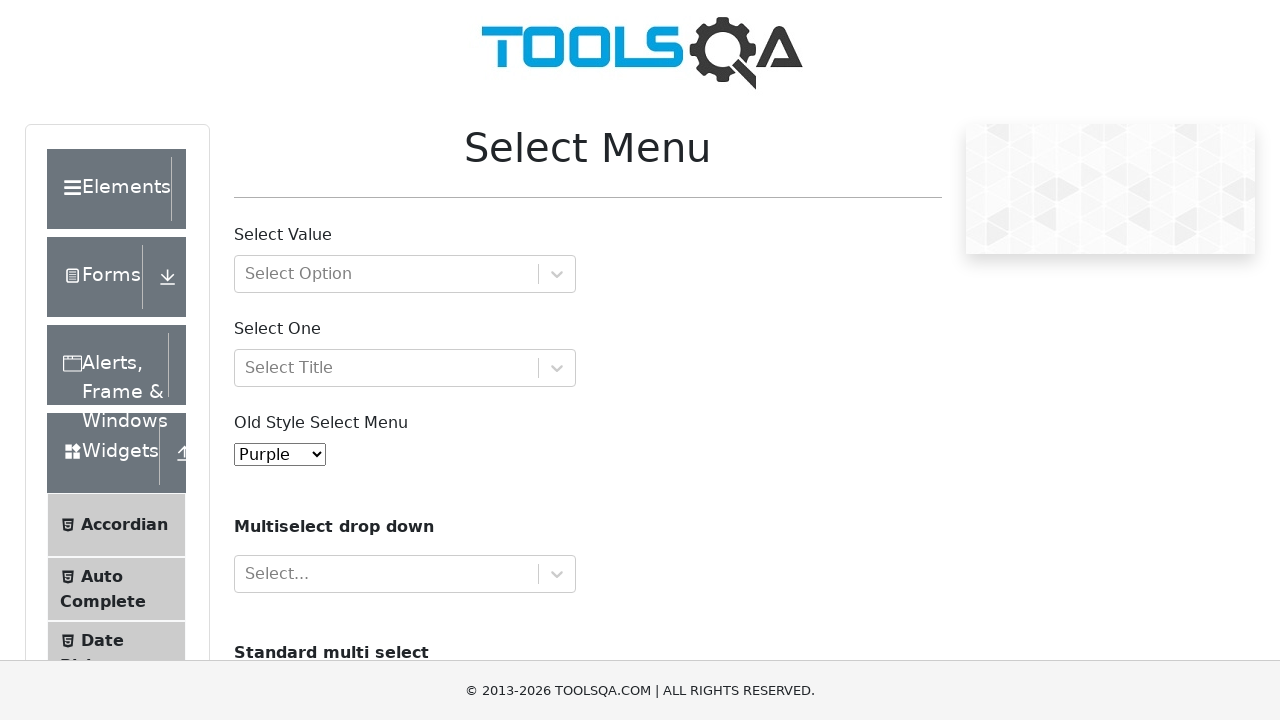

Selected White option by value '7' on #oldSelectMenu
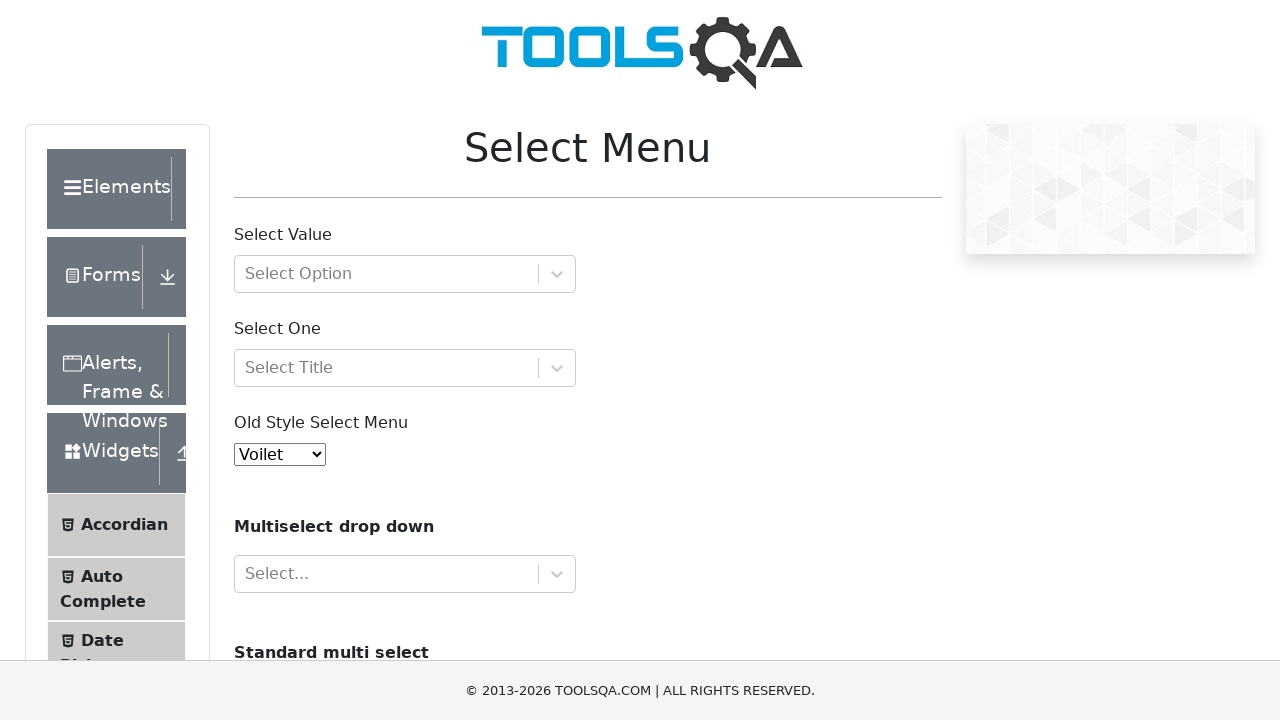

Selected Green option by index 3 on #oldSelectMenu
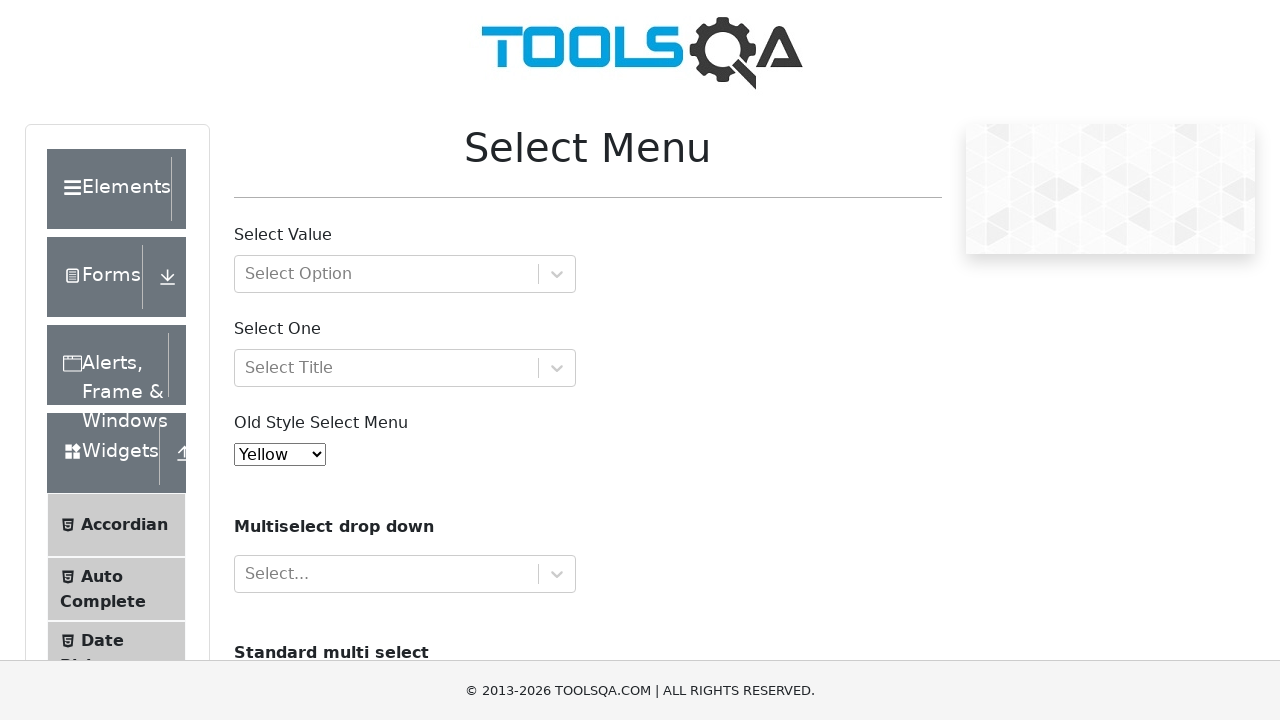

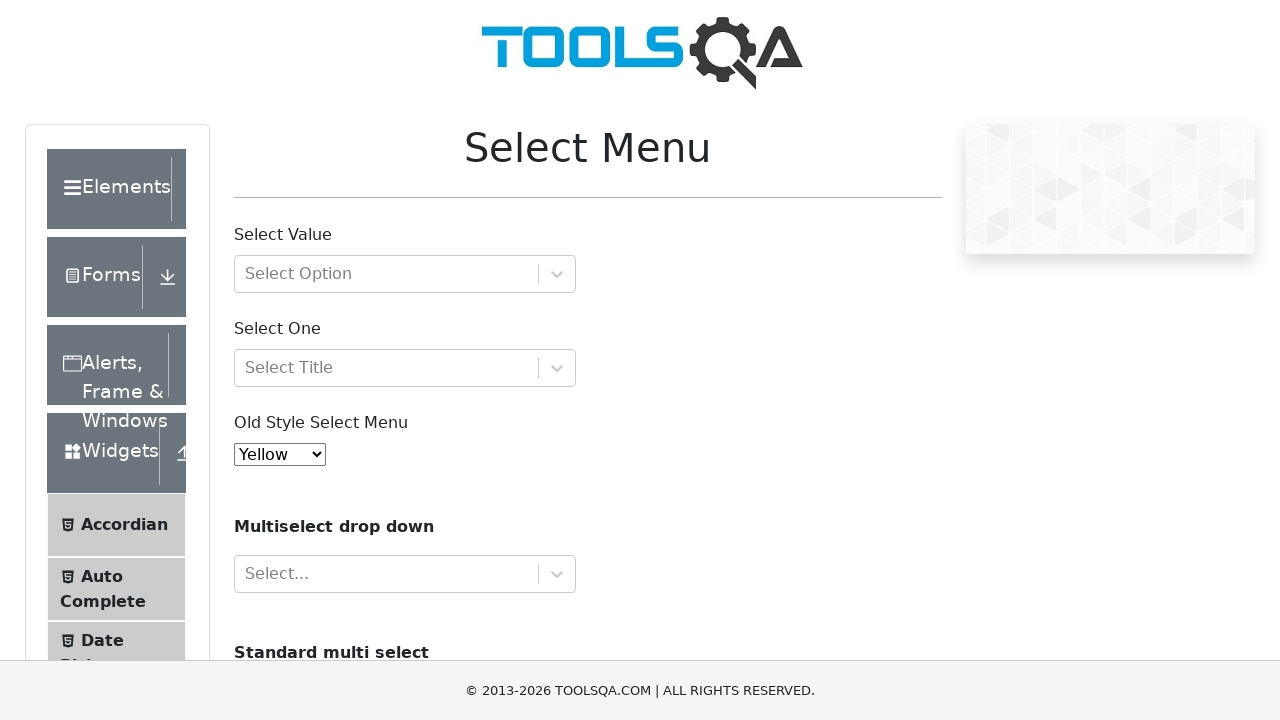